Tests drag and drop using low-level mouse actions (click, hold, move, release) to drag rectangle A to rectangle B

Starting URL: https://the-internet.herokuapp.com/drag_and_drop

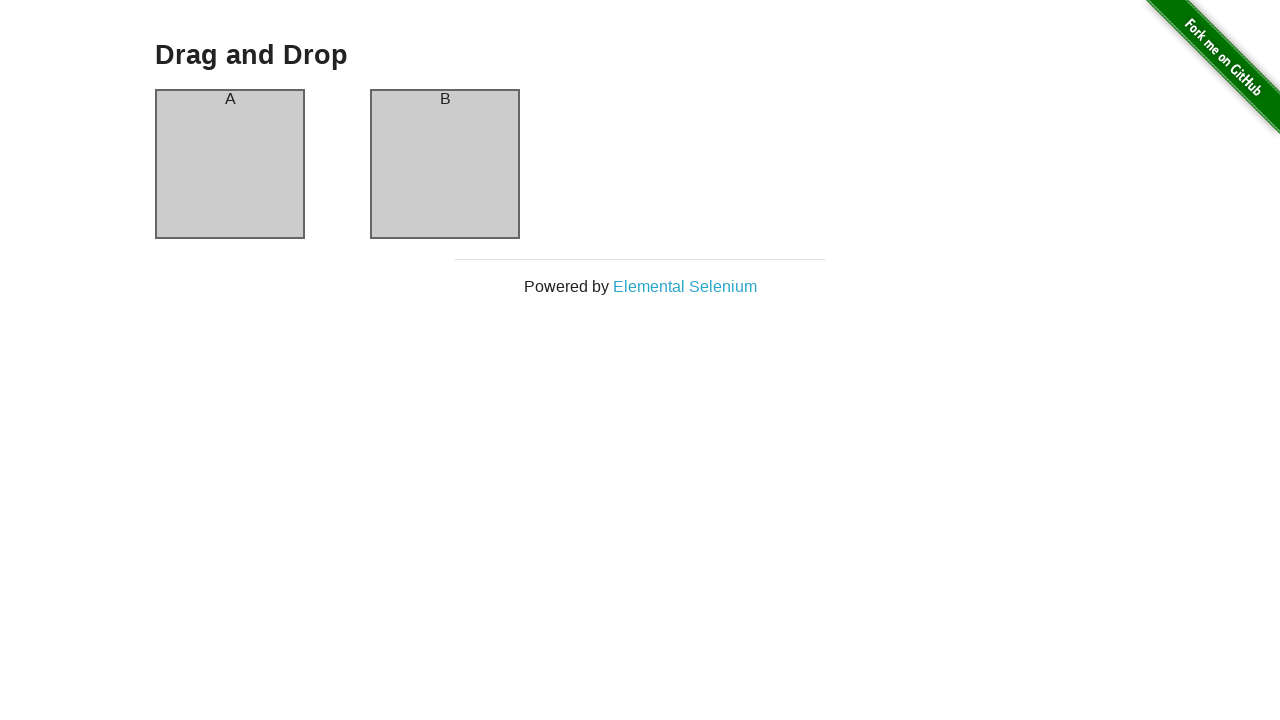

Verified first column contains 'A'
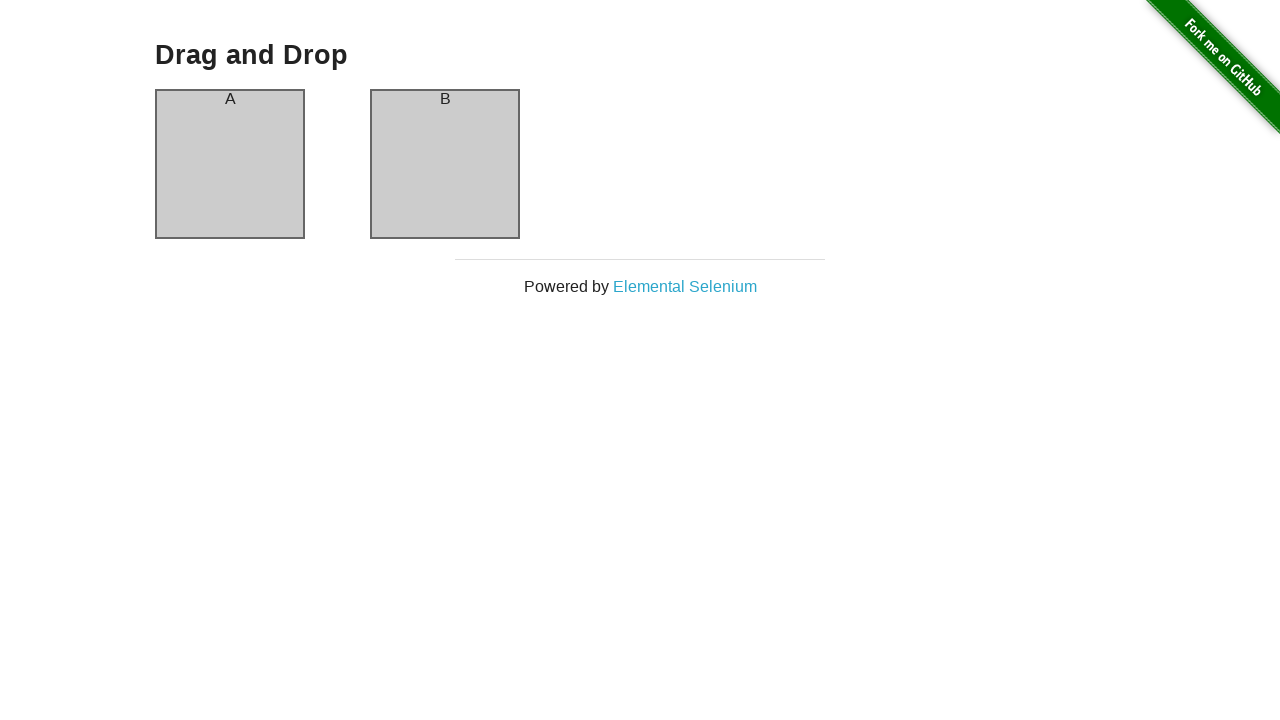

Located source element (rectangle A)
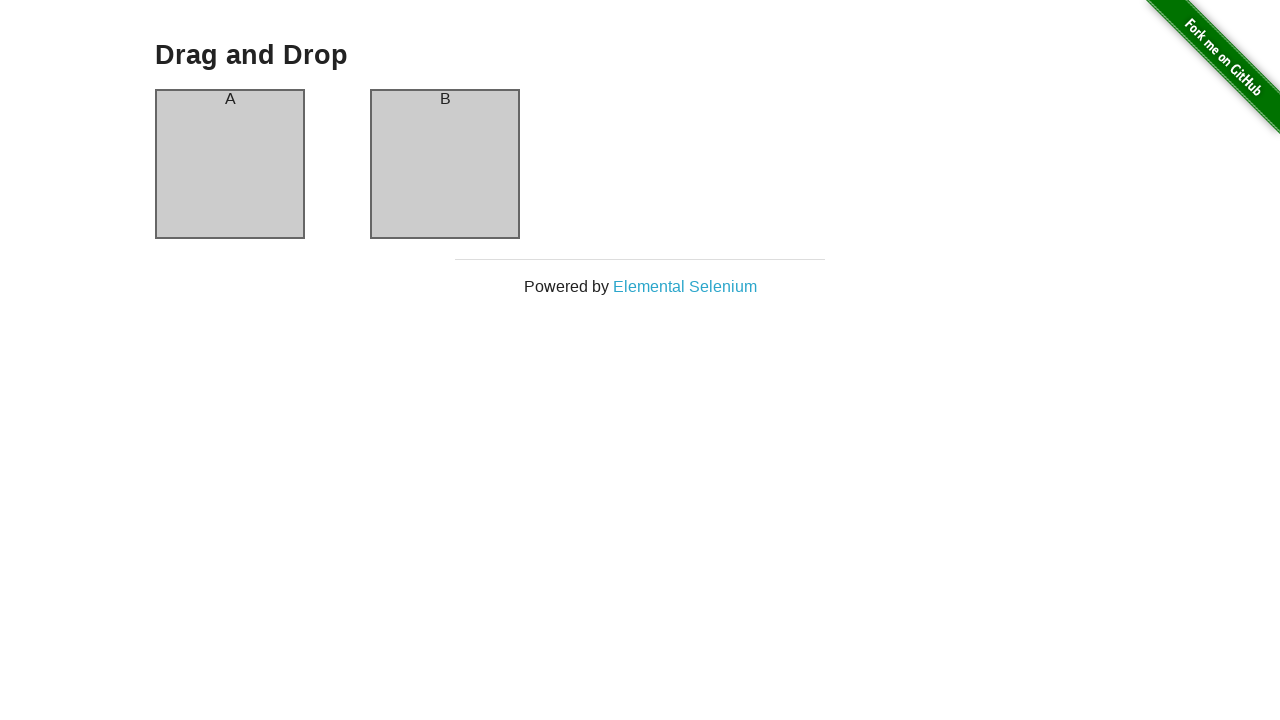

Located target element (rectangle B)
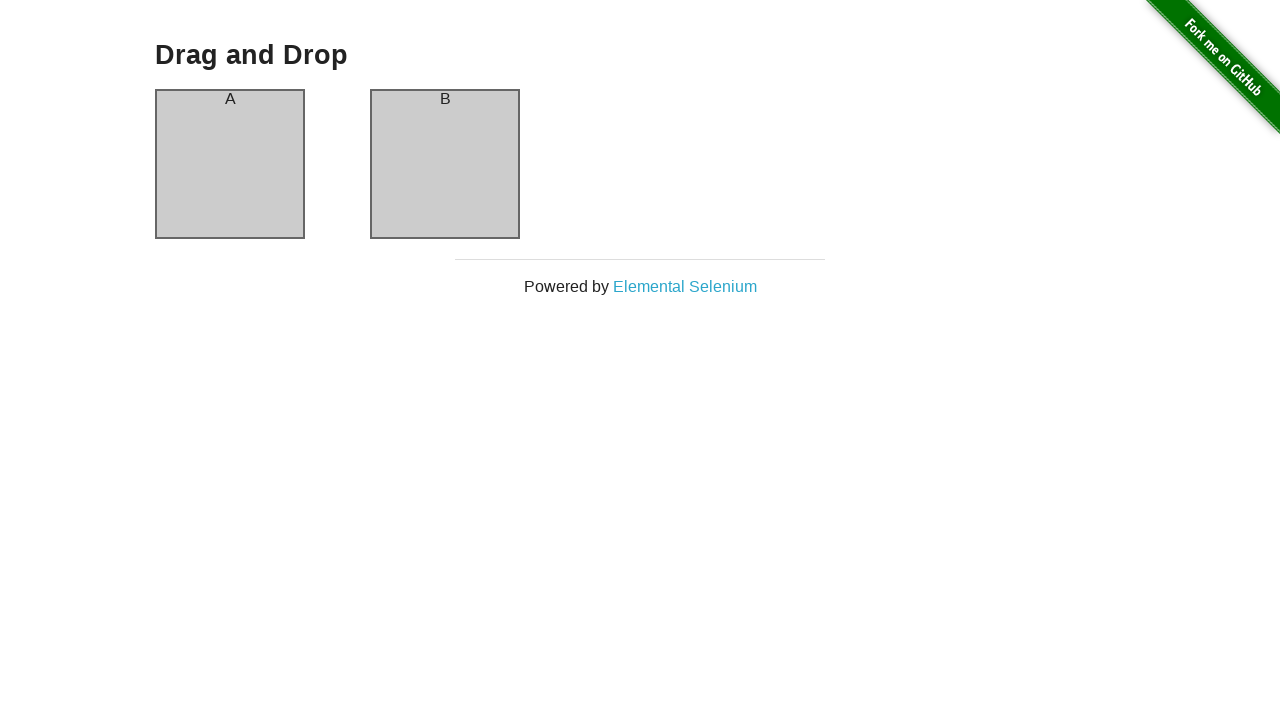

Retrieved bounding box of source element
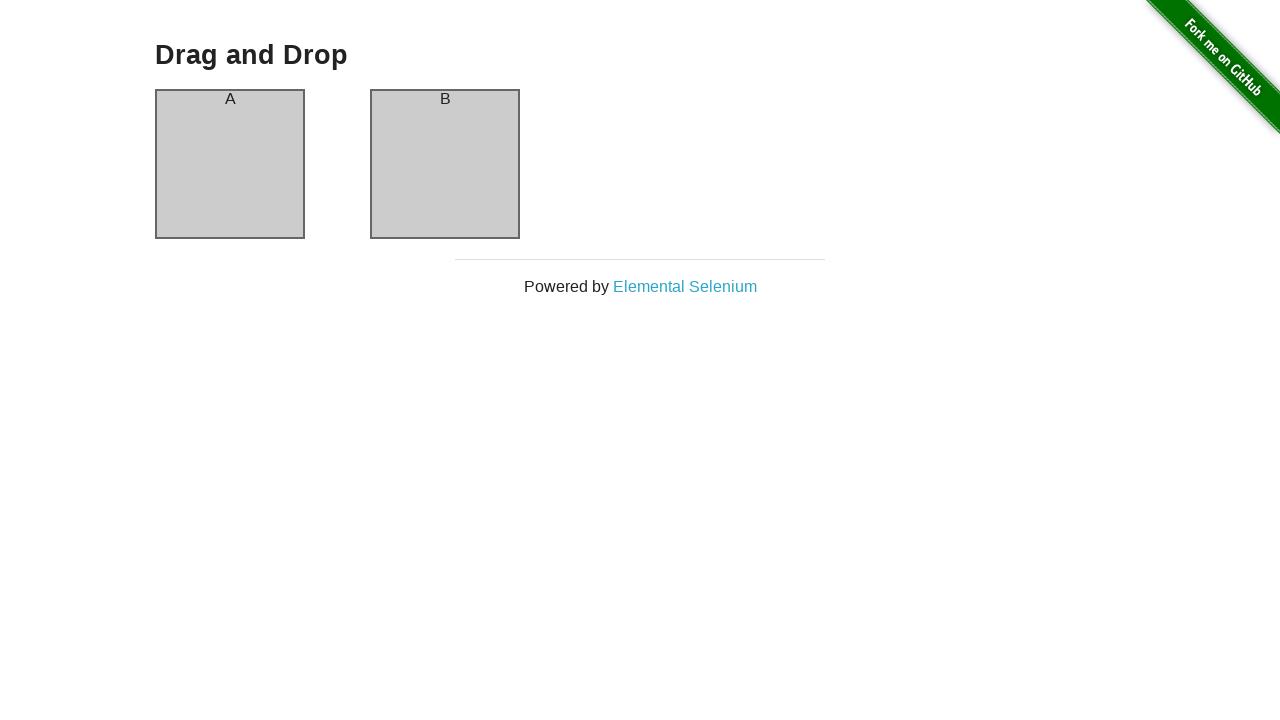

Retrieved bounding box of target element
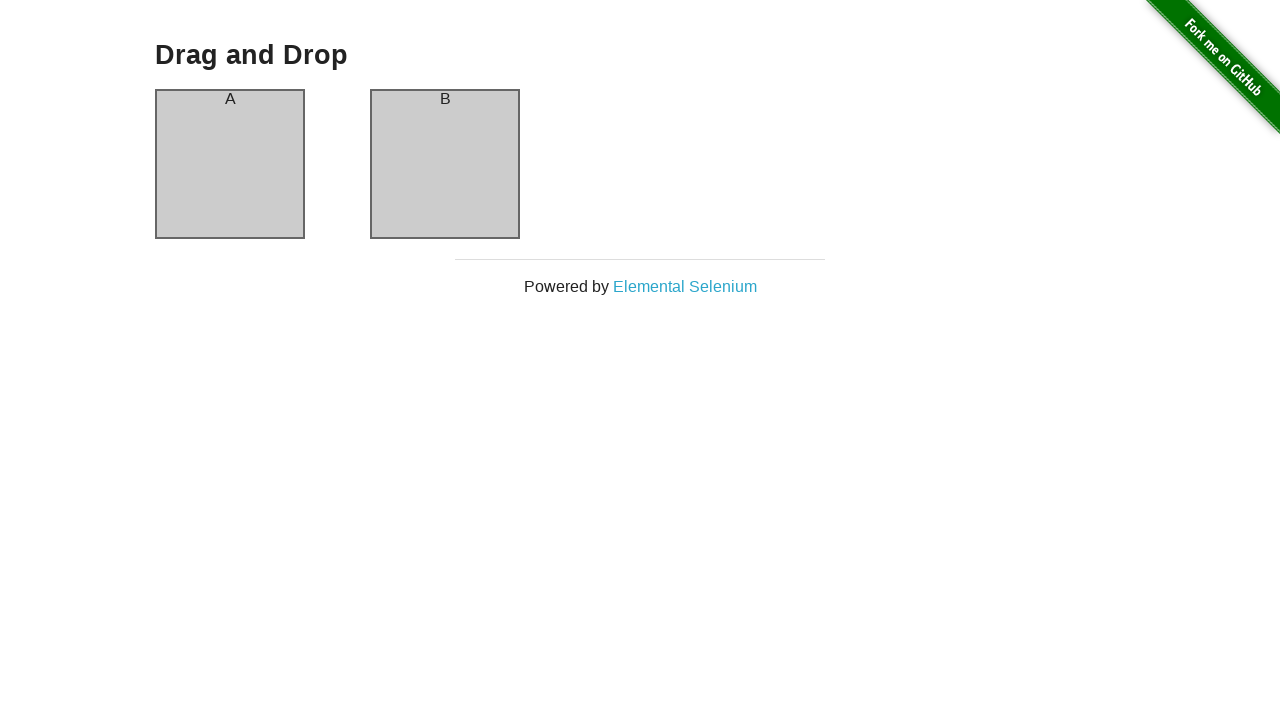

Moved mouse to center of source element (rectangle A) at (230, 164)
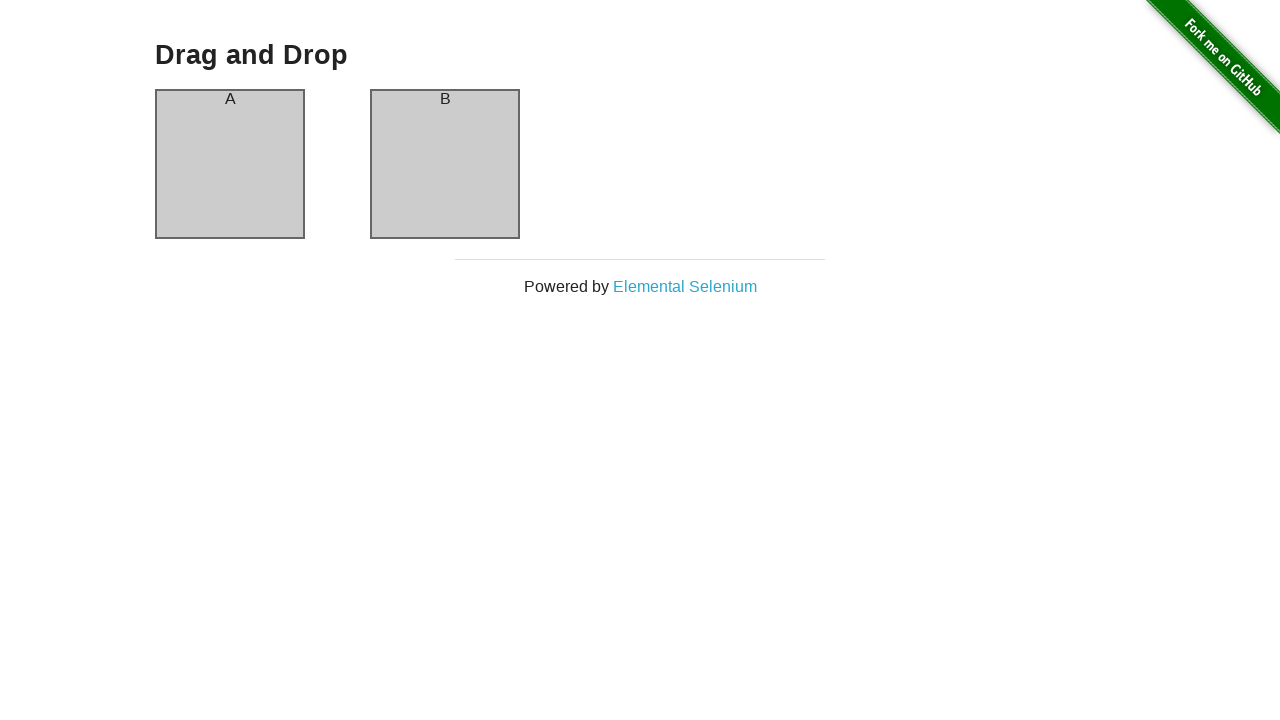

Pressed mouse button down on source element at (230, 164)
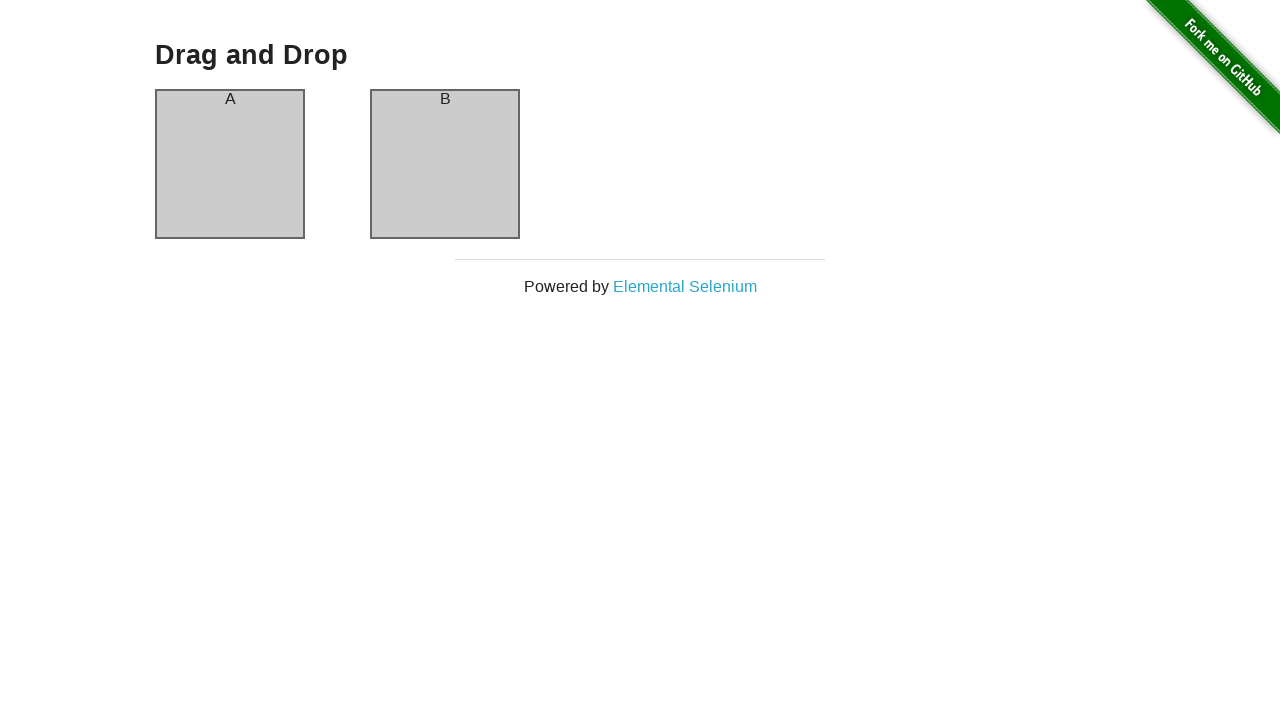

Dragged mouse to center of target element (rectangle B) at (445, 164)
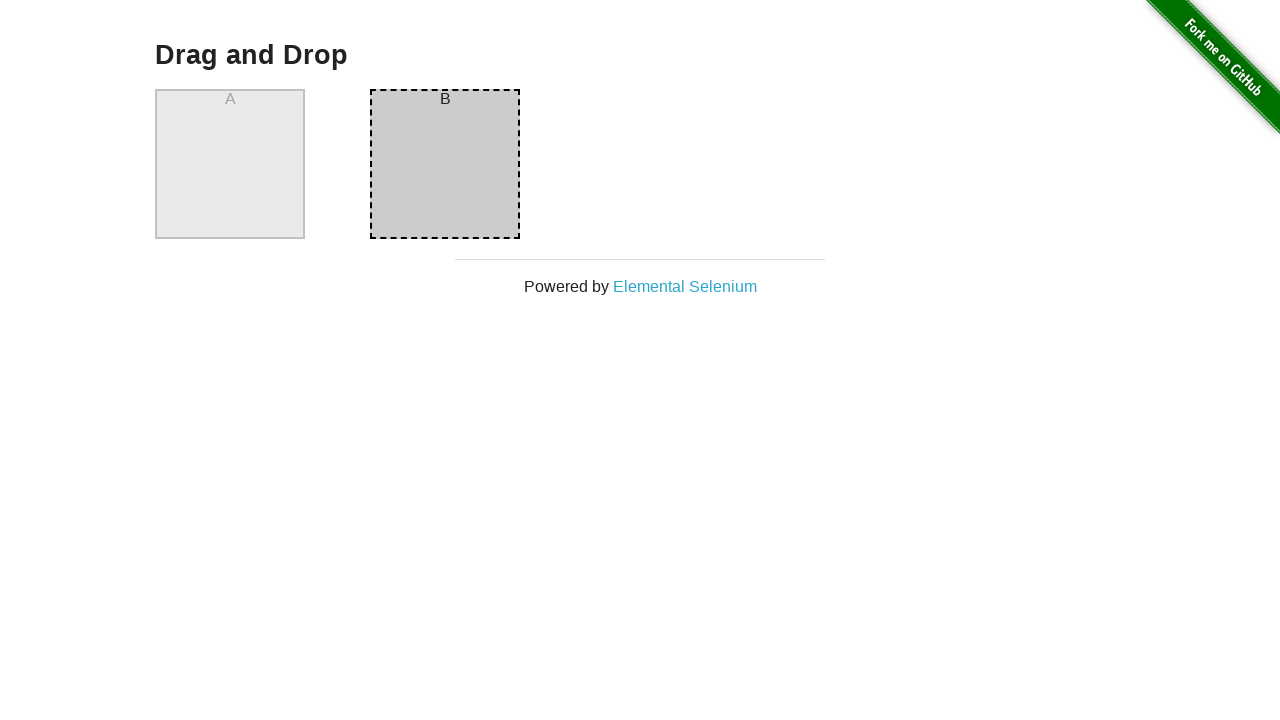

Released mouse button, completing drag and drop at (445, 164)
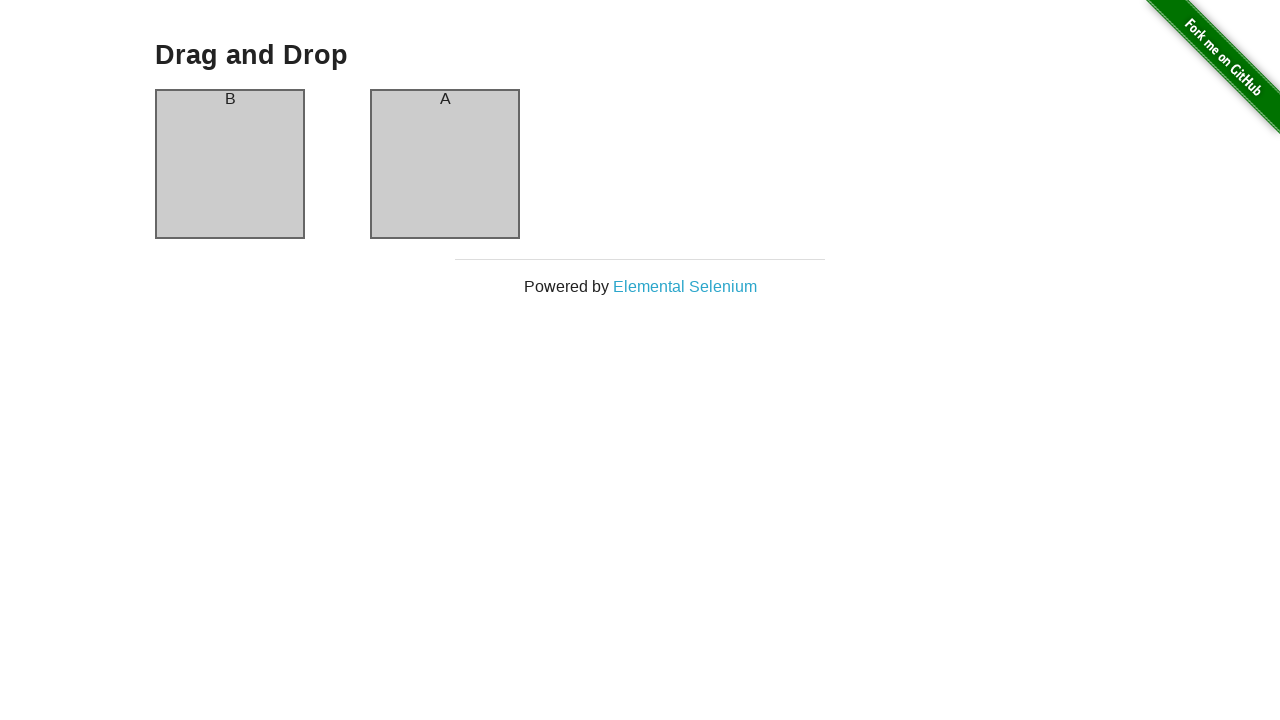

Verified rectangles were swapped - first column now contains 'B'
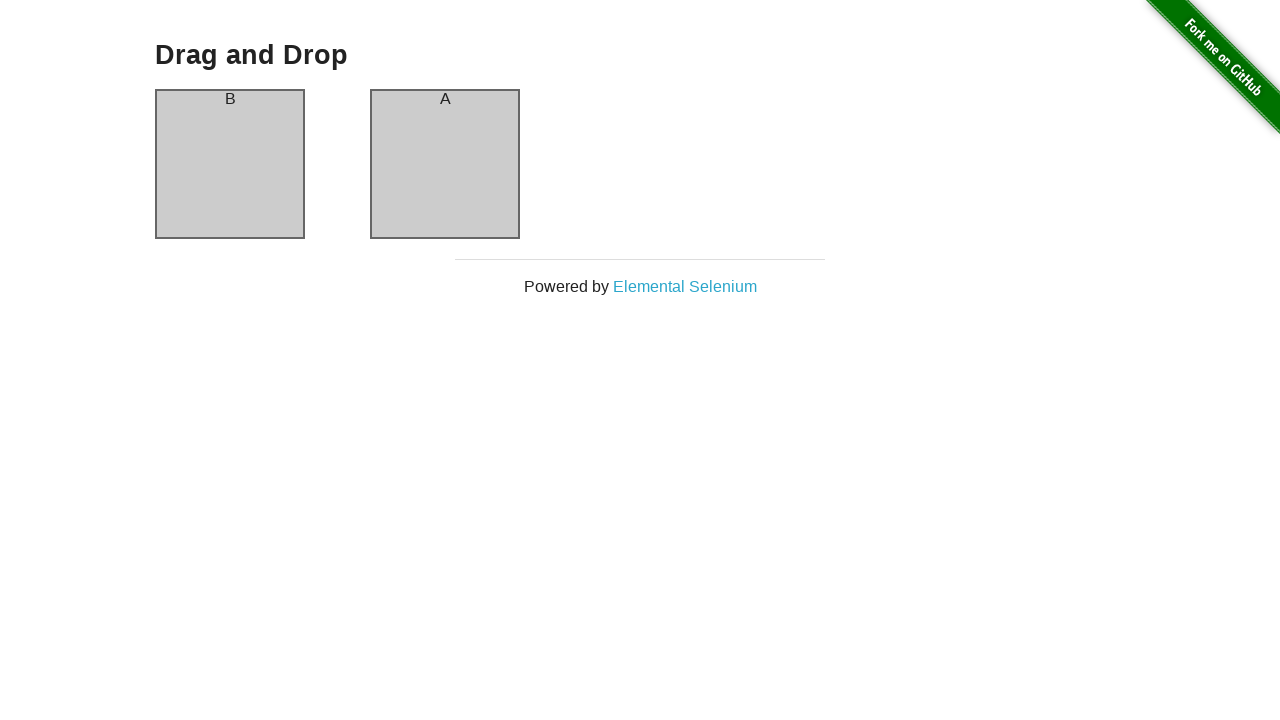

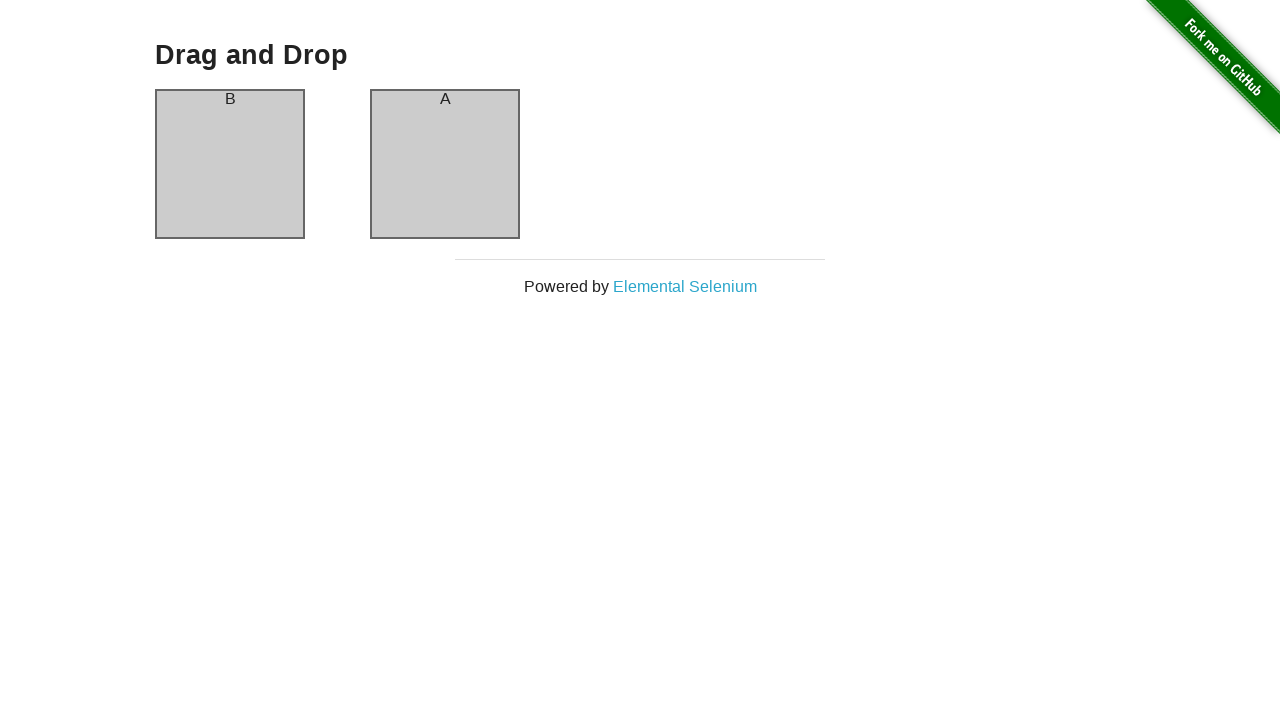